Tests various button interactions on the Formy buttons page, including clicking dropdown buttons and verifying page elements

Starting URL: https://formy-project.herokuapp.com/buttons

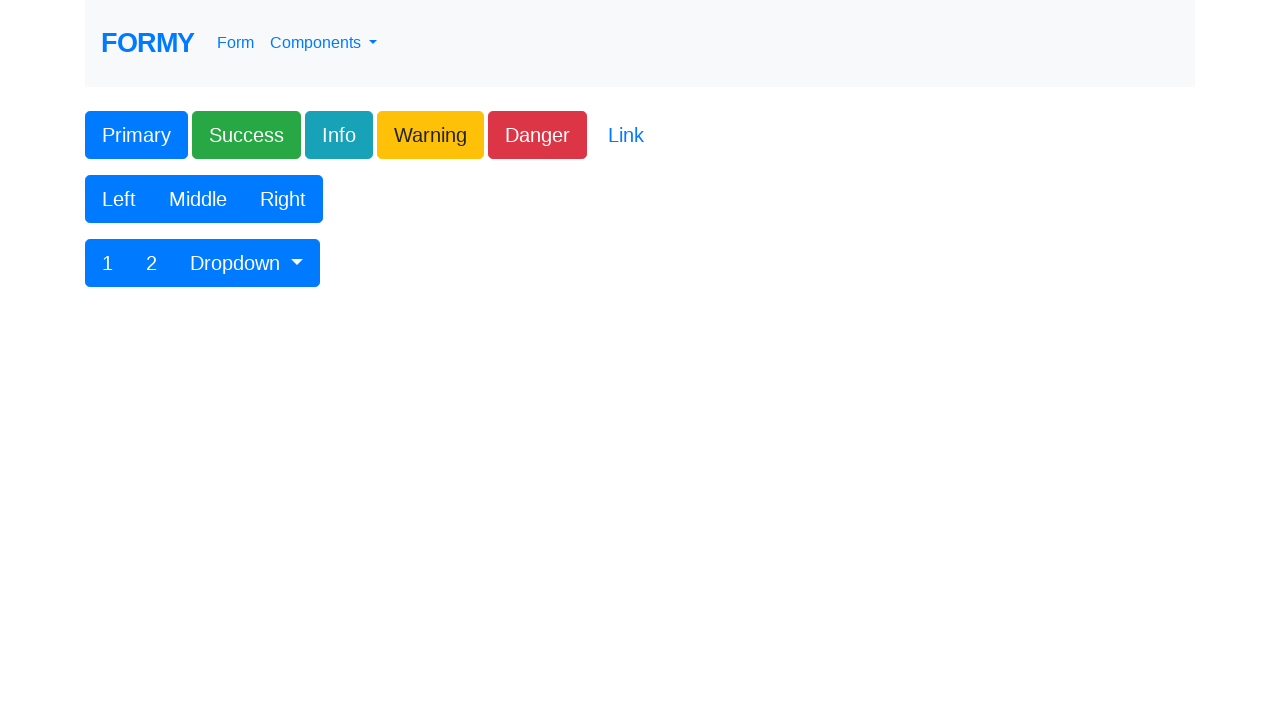

Retrieved page title
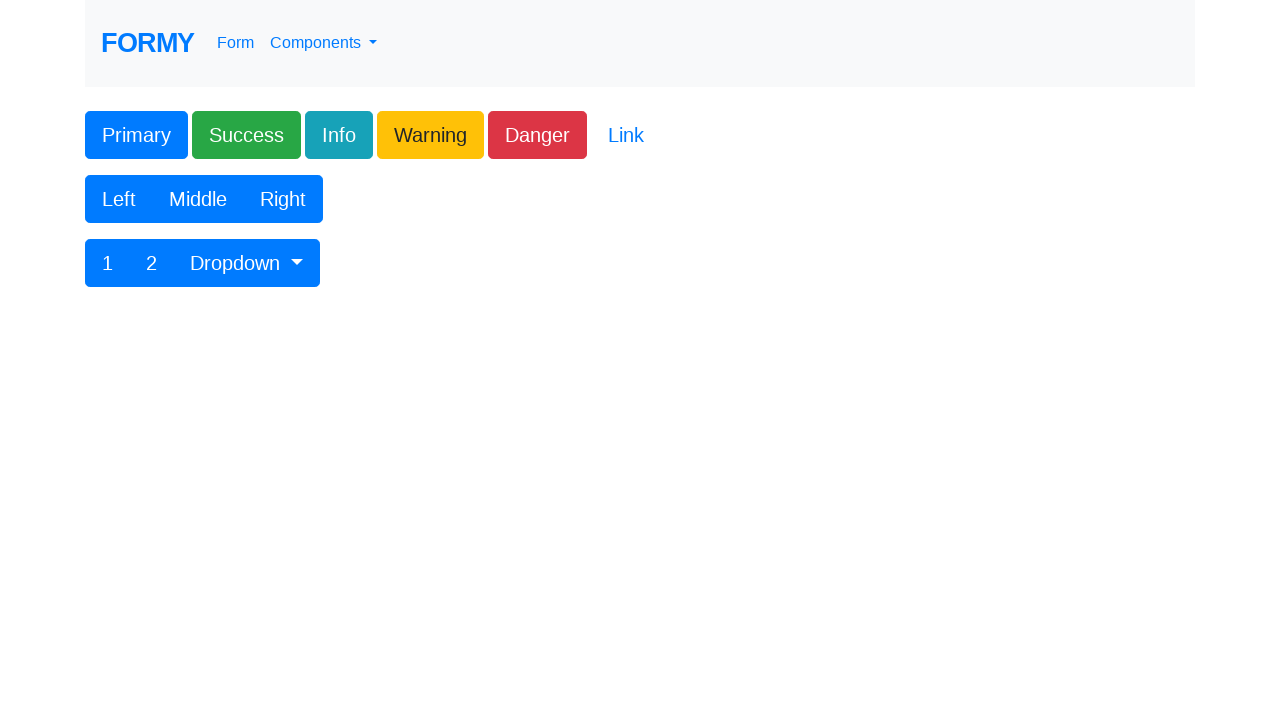

Retrieved navbar brand header text
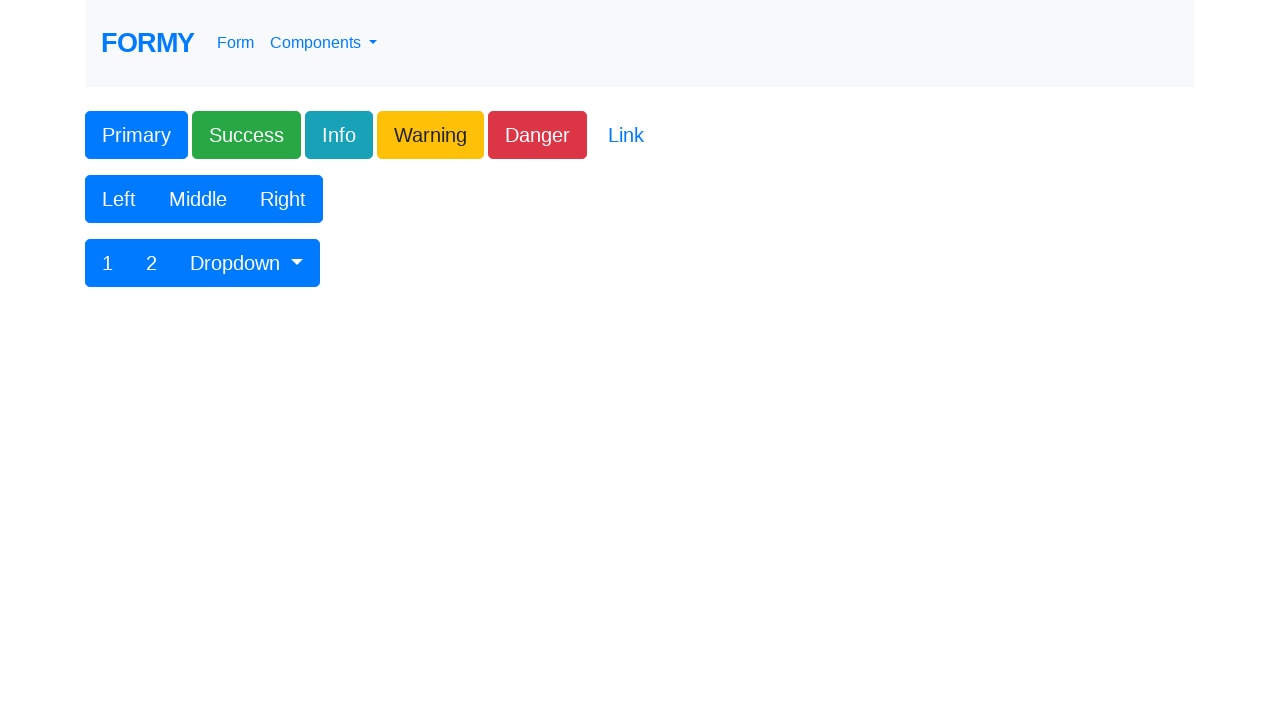

Clicked dropdown button to reveal menu at (247, 263) on #btnGroupDrop1
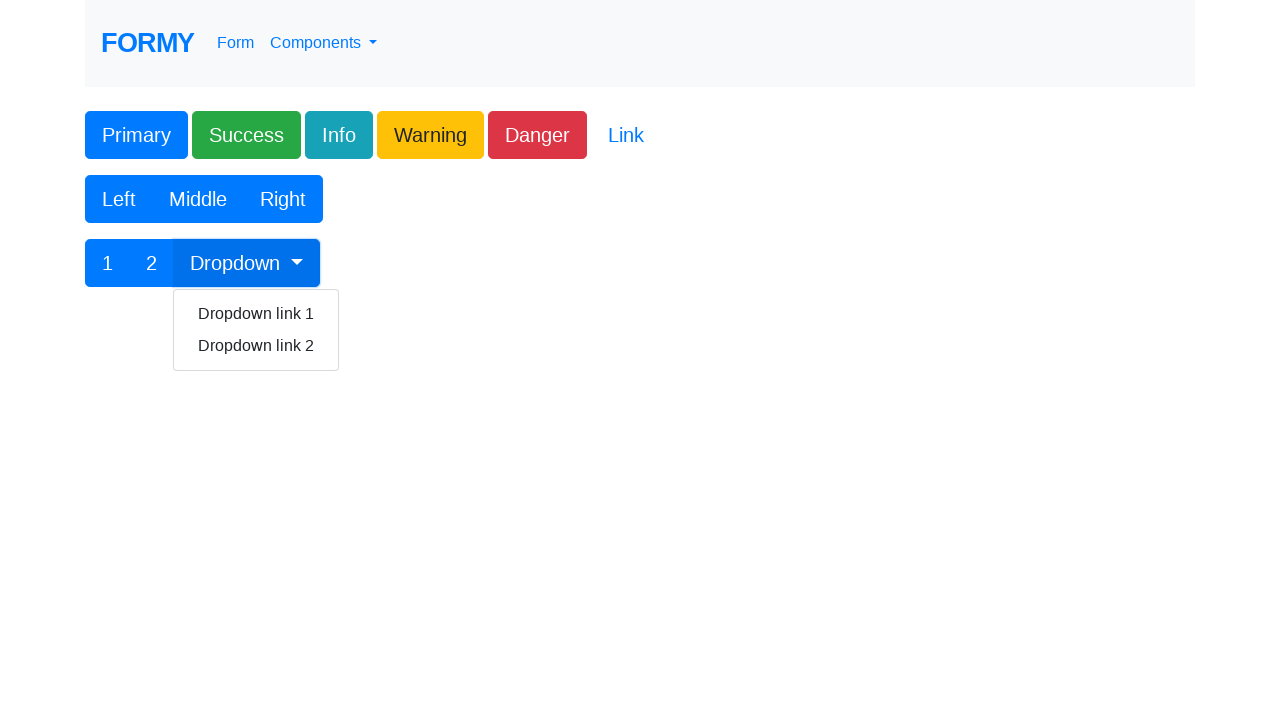

Dropdown menu appeared with 'Dropdown link 1' visible
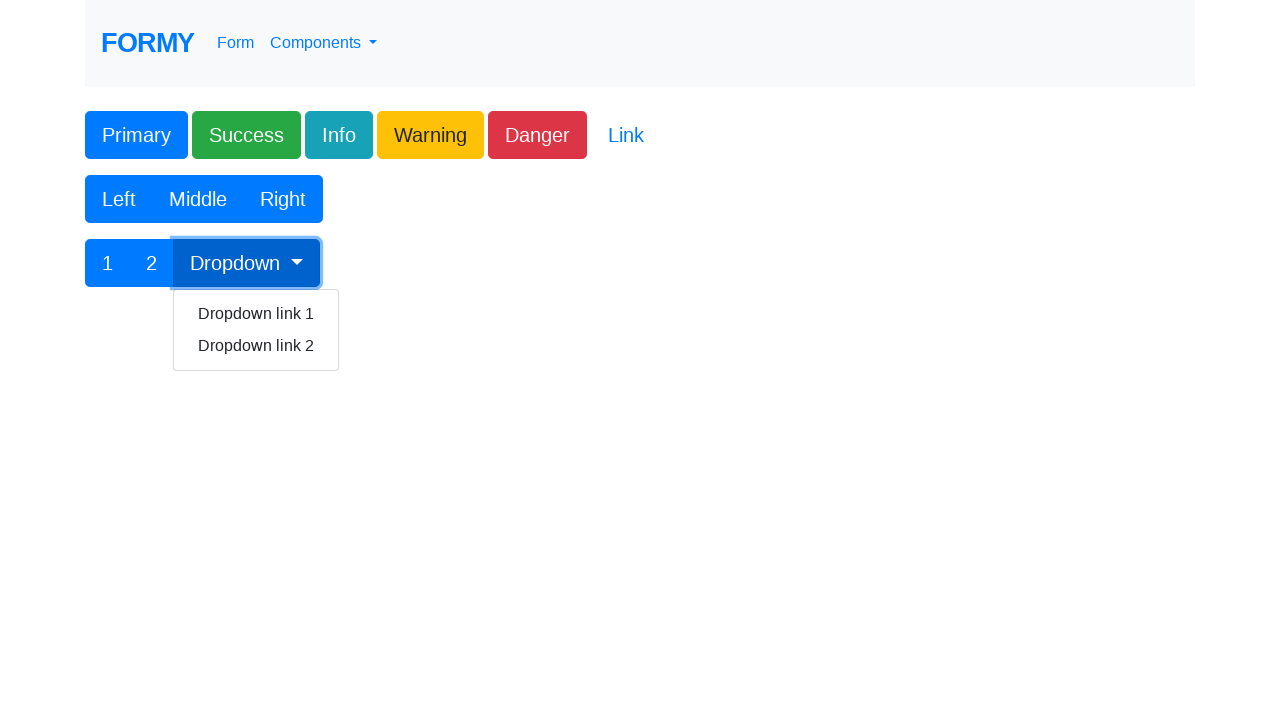

Retrieved dropdown button text
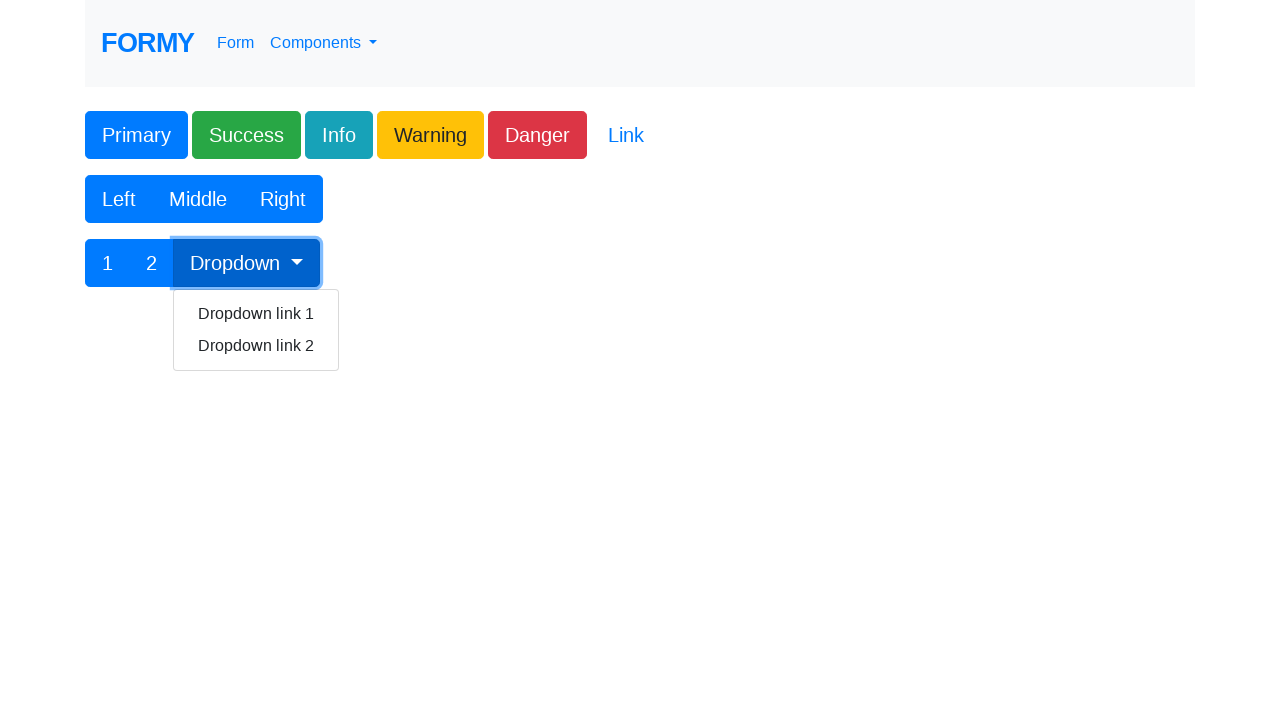

Retrieved dropdown link text from first dropdown option
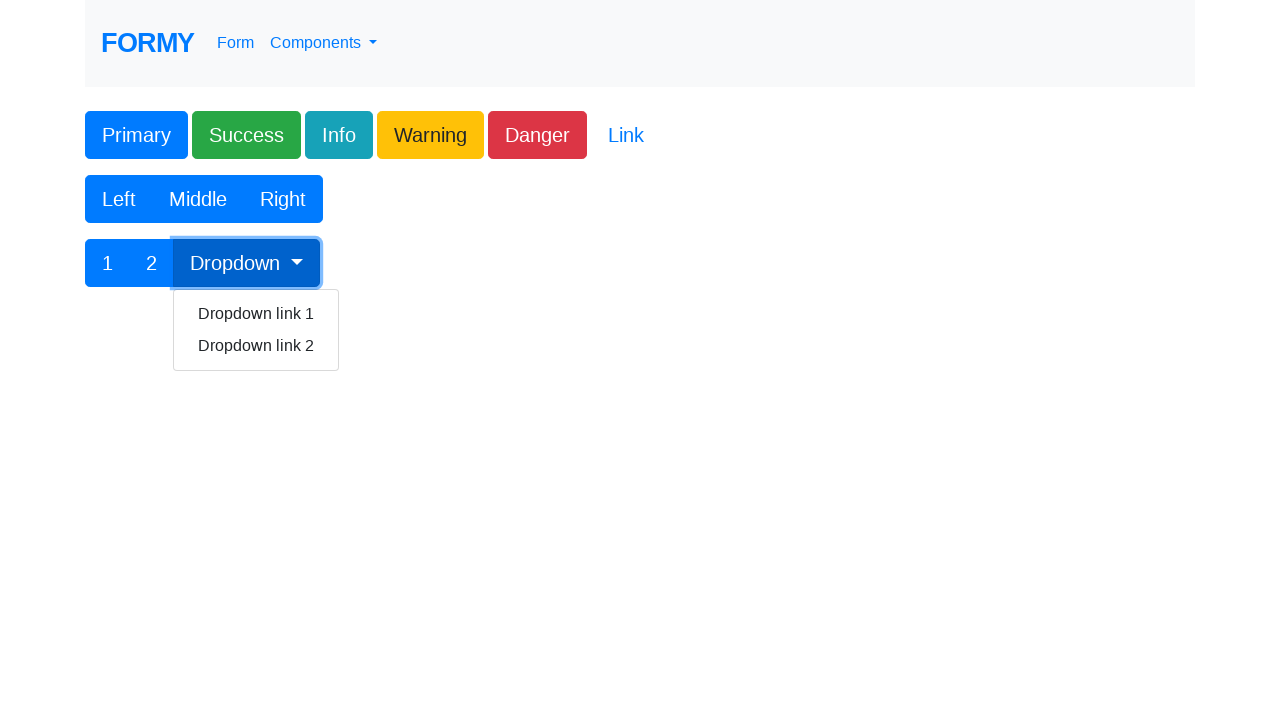

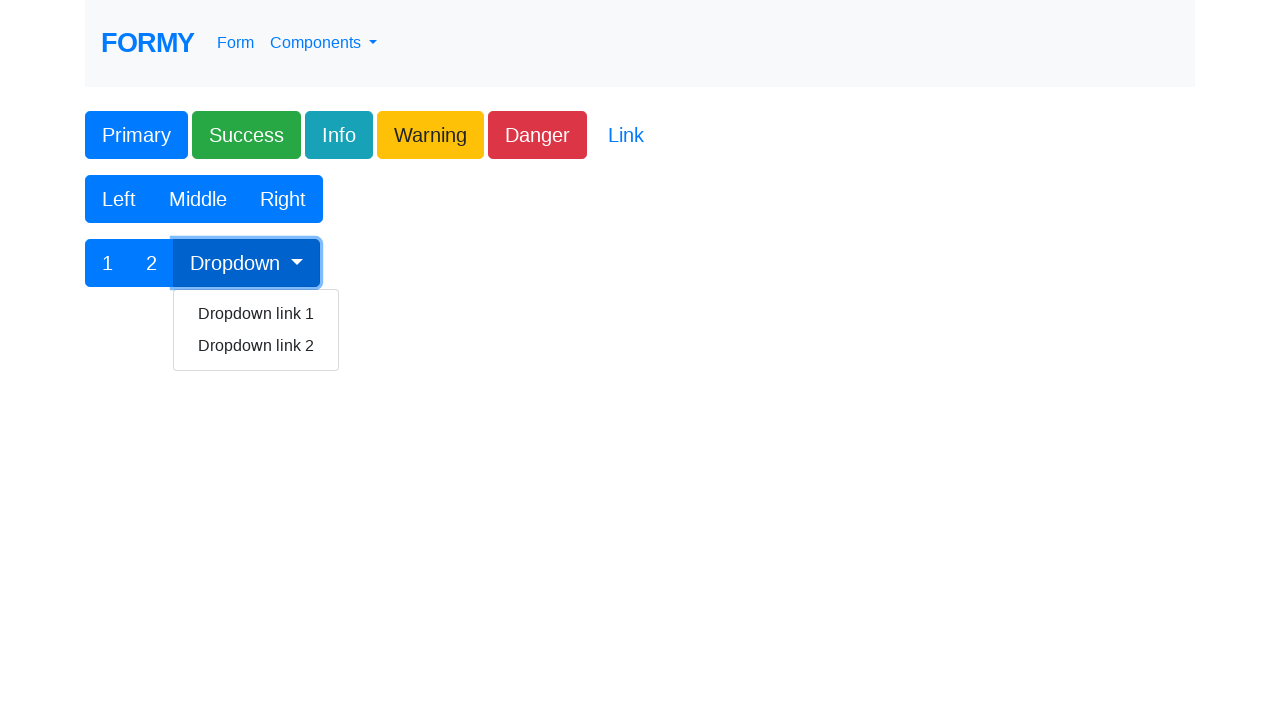